Navigates to the nopCommerce demo store and verifies the page title matches the expected value "nopCommerce demo Store"

Starting URL: https://demo.nopcommerce.com/

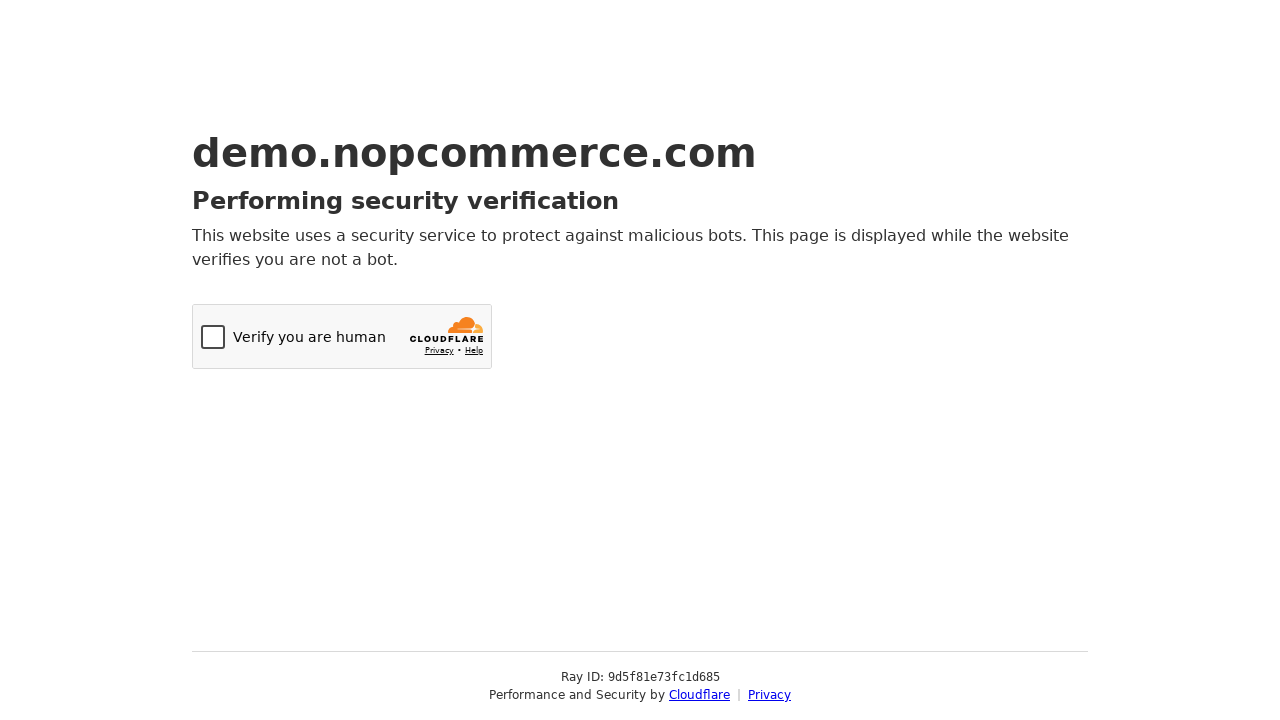

Navigated to nopCommerce demo store homepage
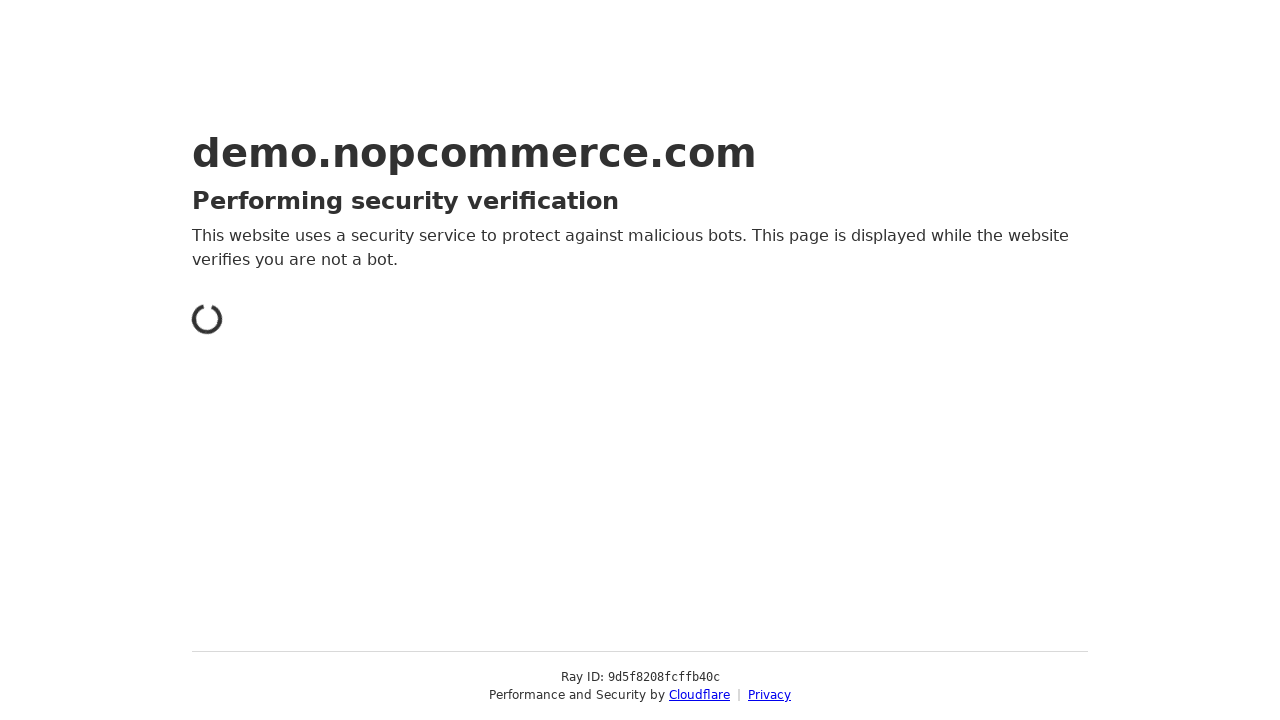

Page DOM content loaded
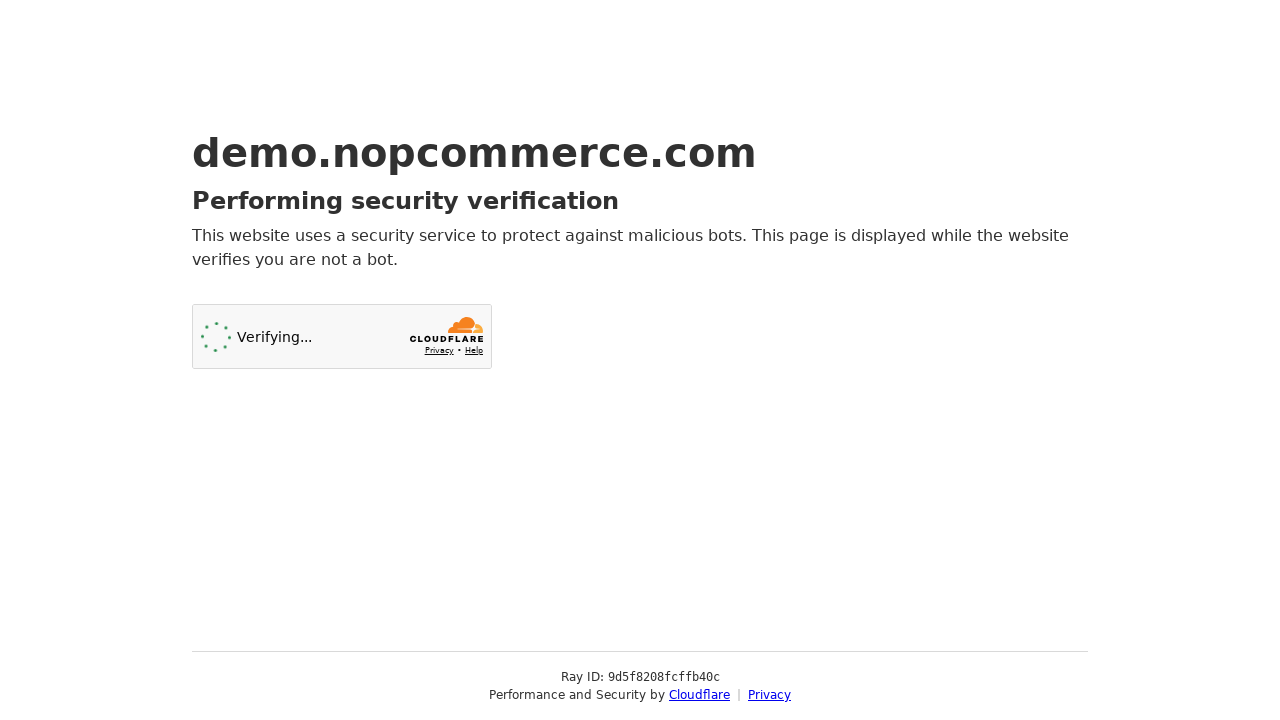

Retrieved page title: 'Just a moment...'
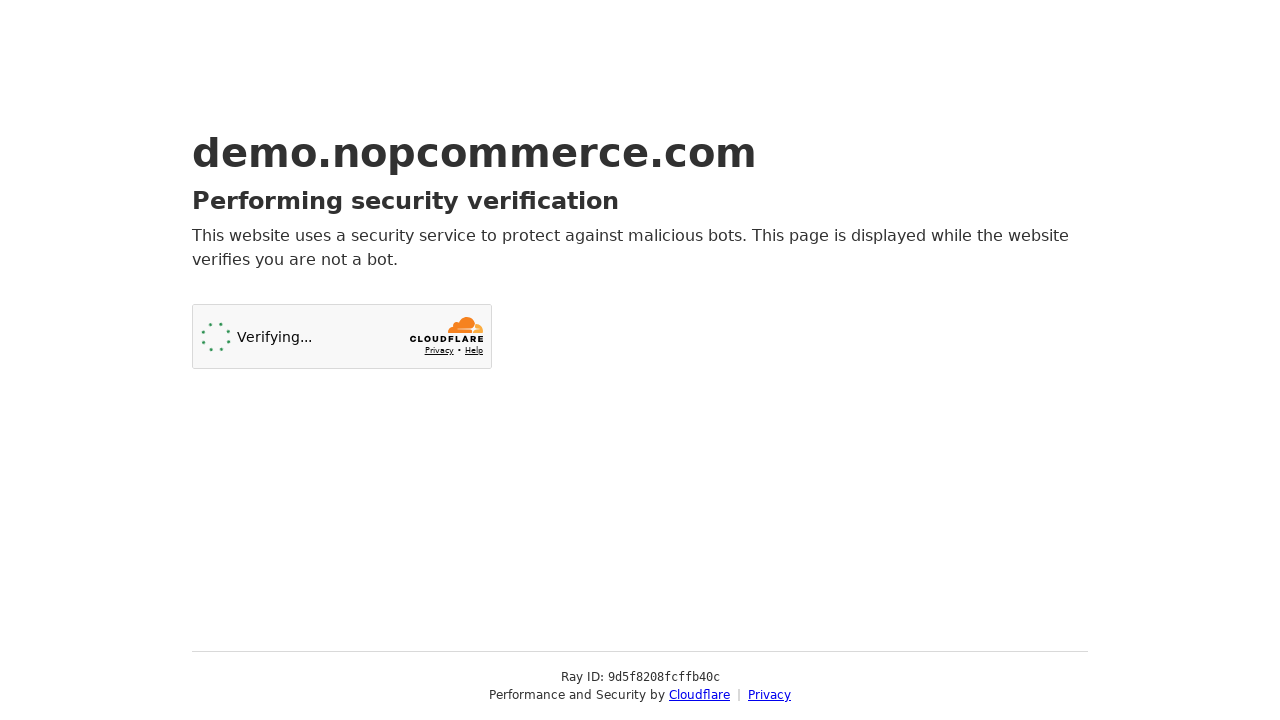

Page title verification failed - expected 'nopCommerce demo store', got 'Just a moment...'
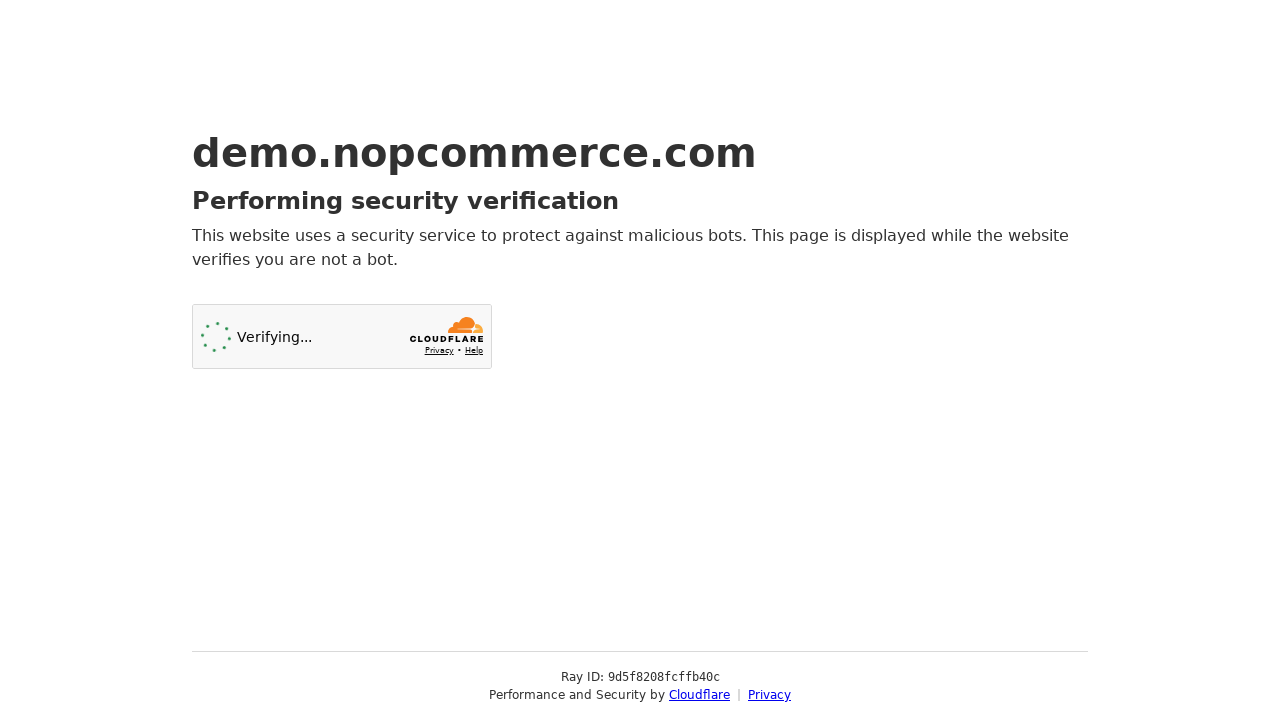

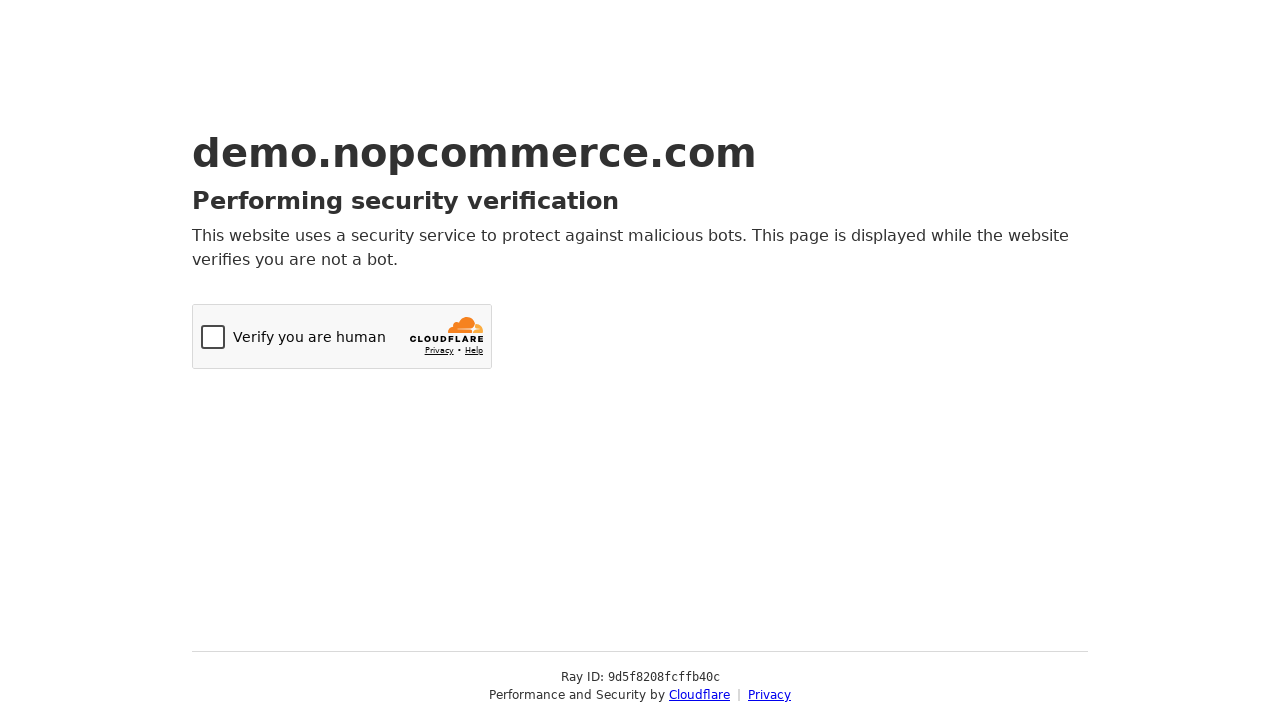